Tests a registration form by filling required fields (first name, last name, email) and submitting, then verifying successful registration message appears.

Starting URL: http://suninjuly.github.io/registration1.html

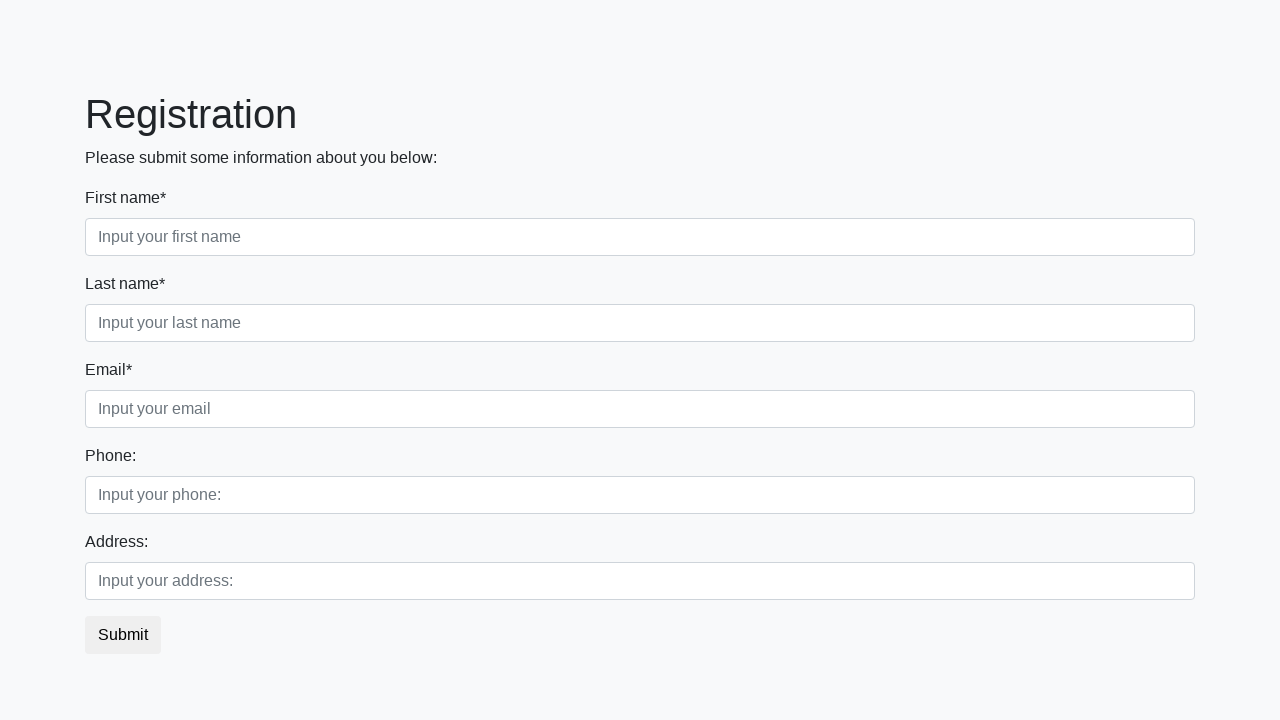

Filled first name field with 'John' on input.form-control.first:required
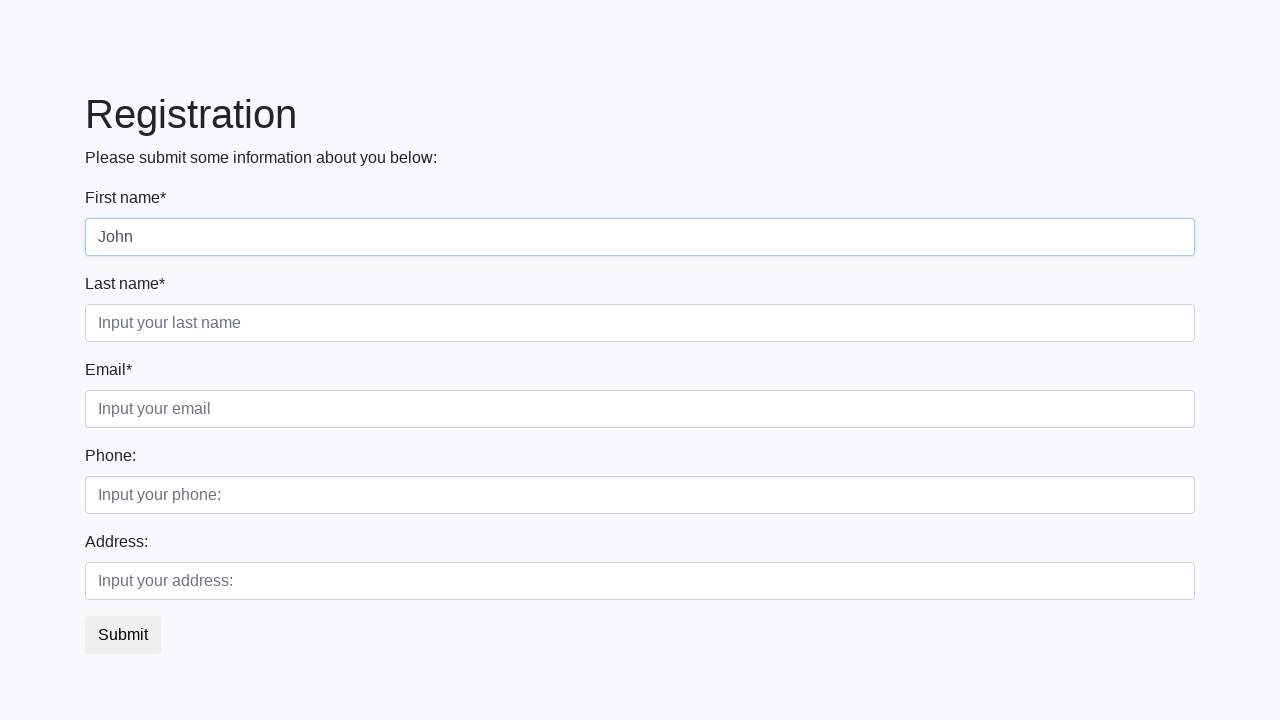

Filled last name field with 'Smith' on input.form-control.second:required
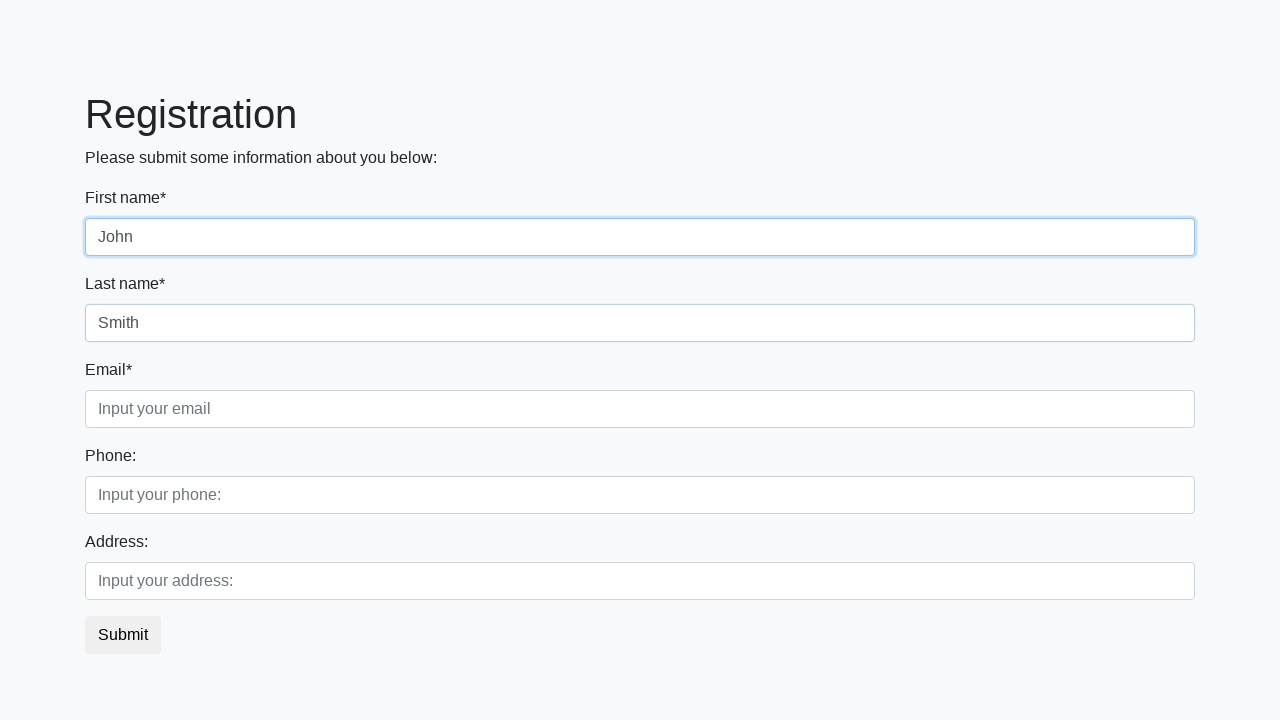

Filled email field with 'john.smith@example.com' on input.form-control.third:required
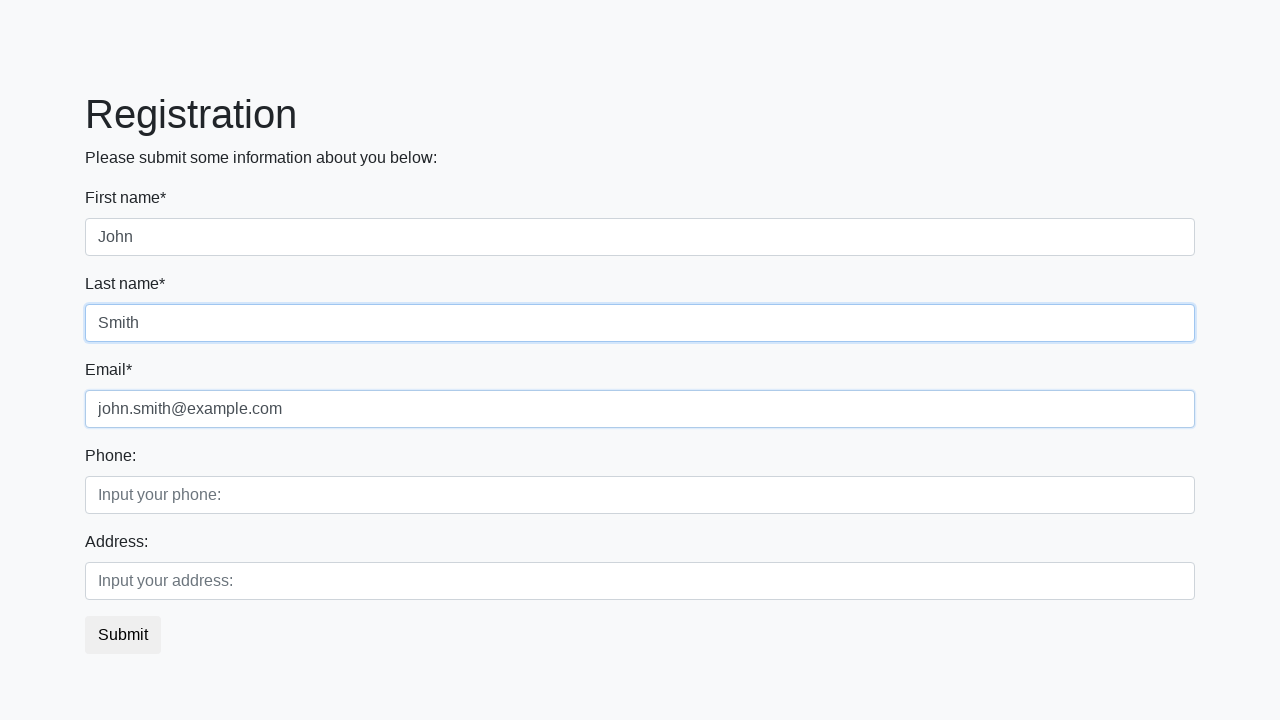

Clicked submit button to register at (123, 635) on button.btn
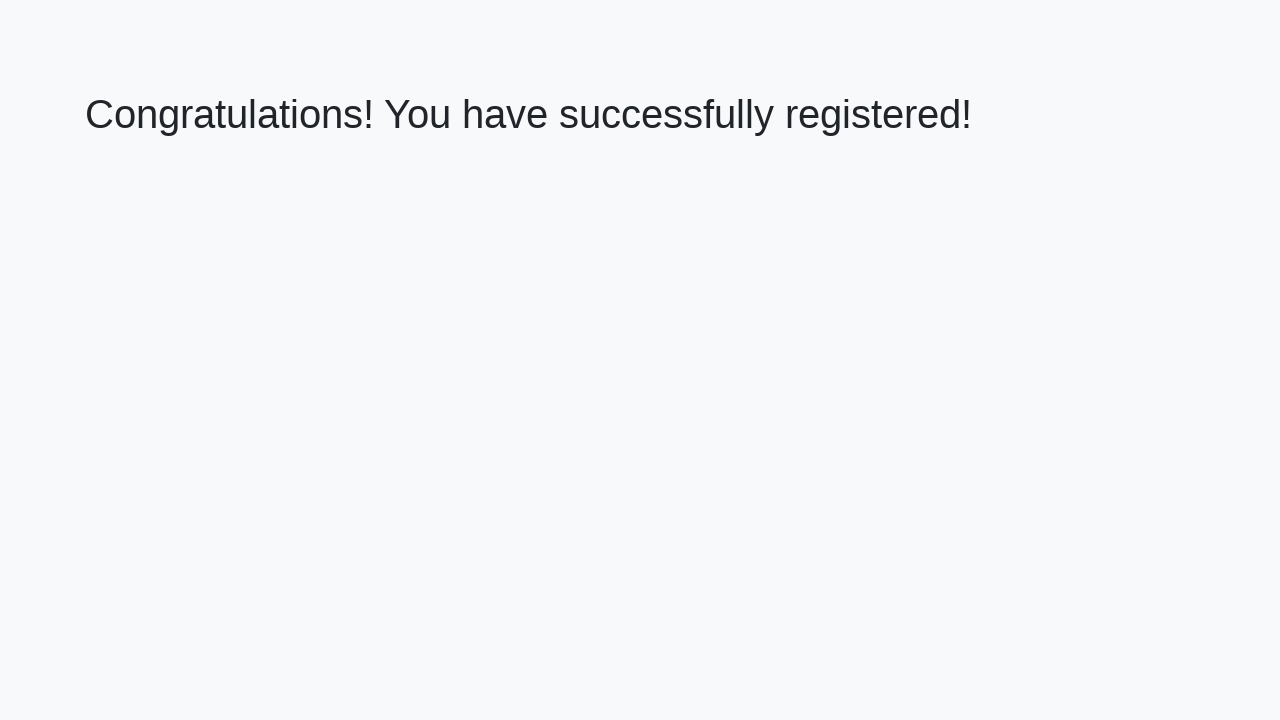

Success message appeared with h1 heading
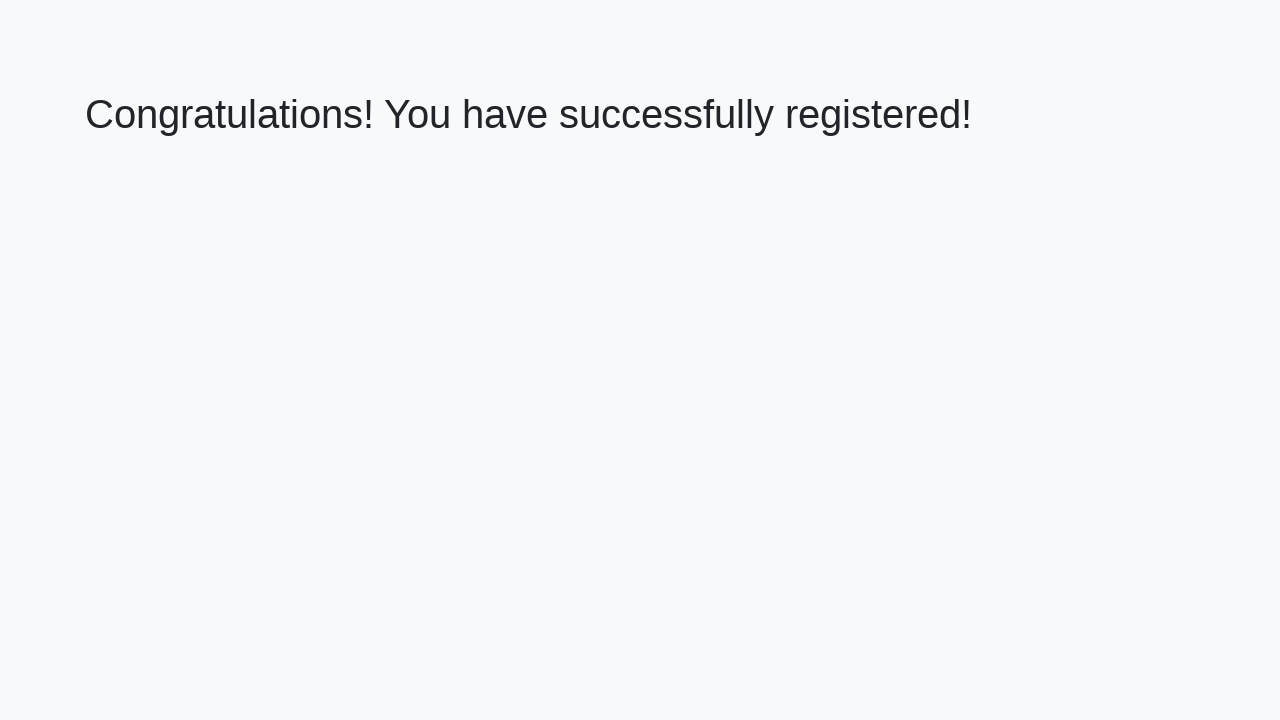

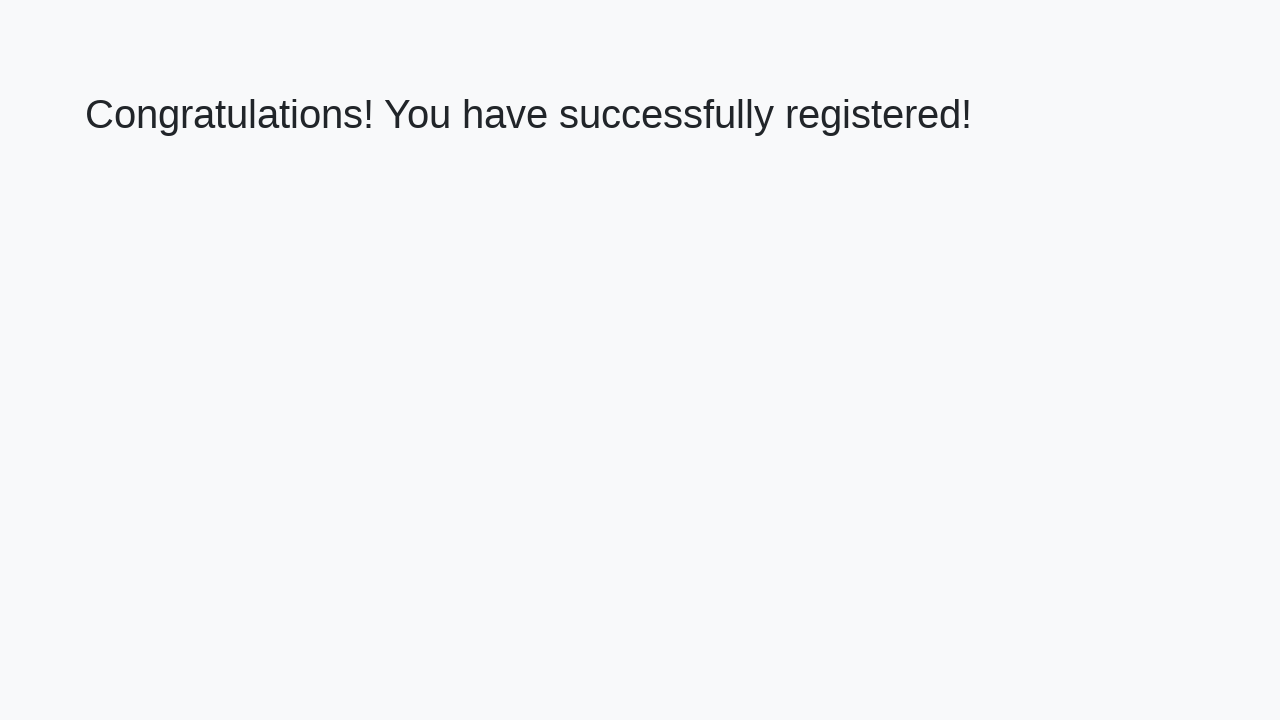